Tests handling JavaScript alerts by clicking a button that triggers an alert, accepting it, then reading a value from the page, calculating a mathematical result, filling in an answer field, and submitting the form.

Starting URL: http://suninjuly.github.io/alert_accept.html

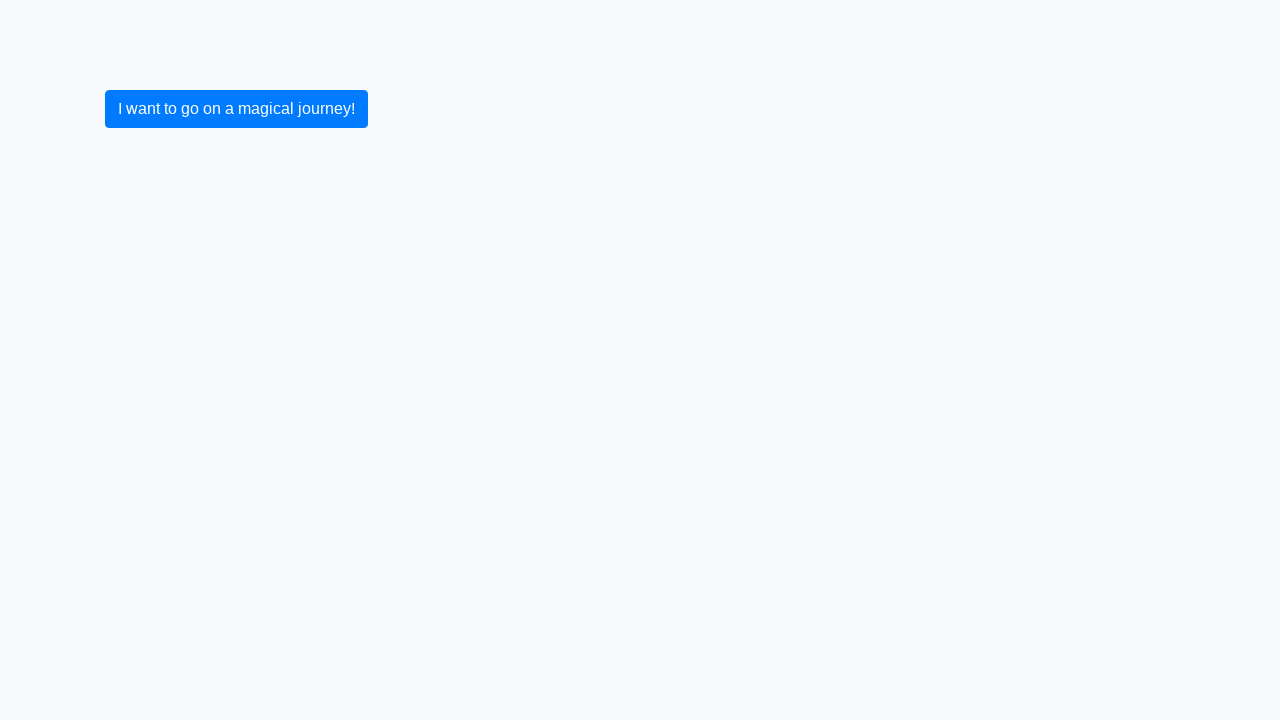

Clicked button to trigger JavaScript alert at (236, 109) on button.btn.btn-primary
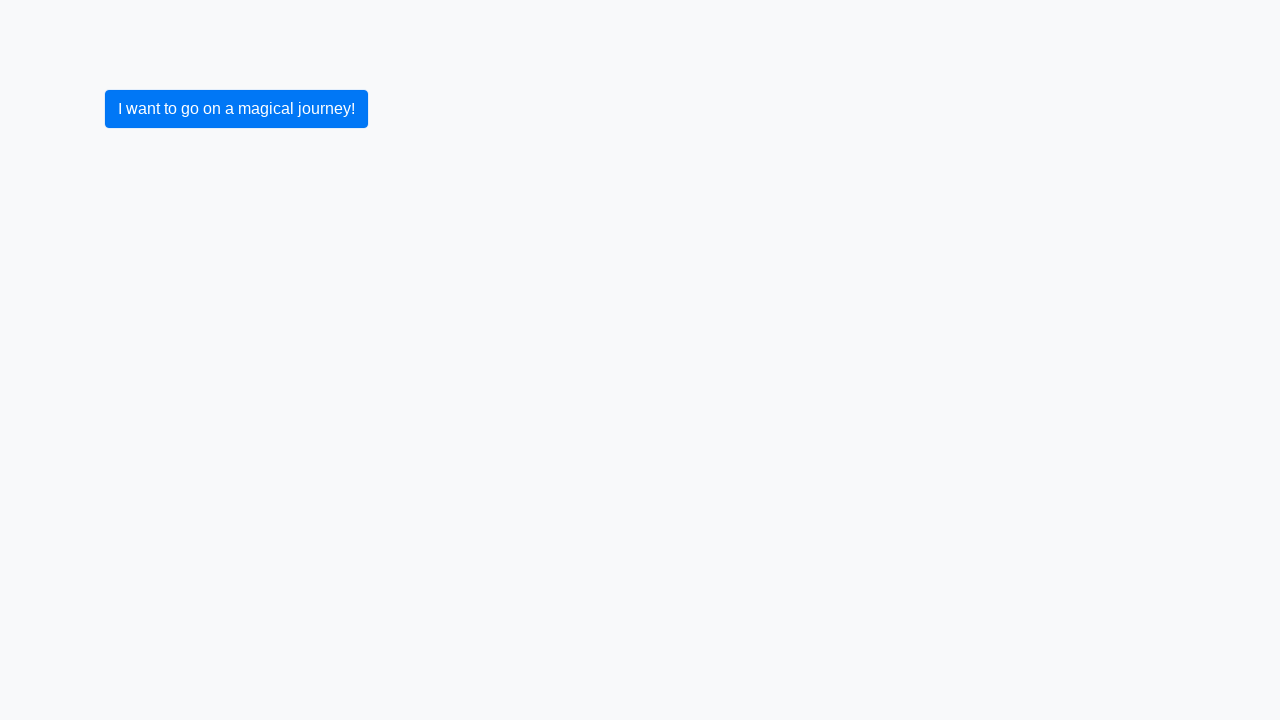

Set up dialog handler to accept alerts
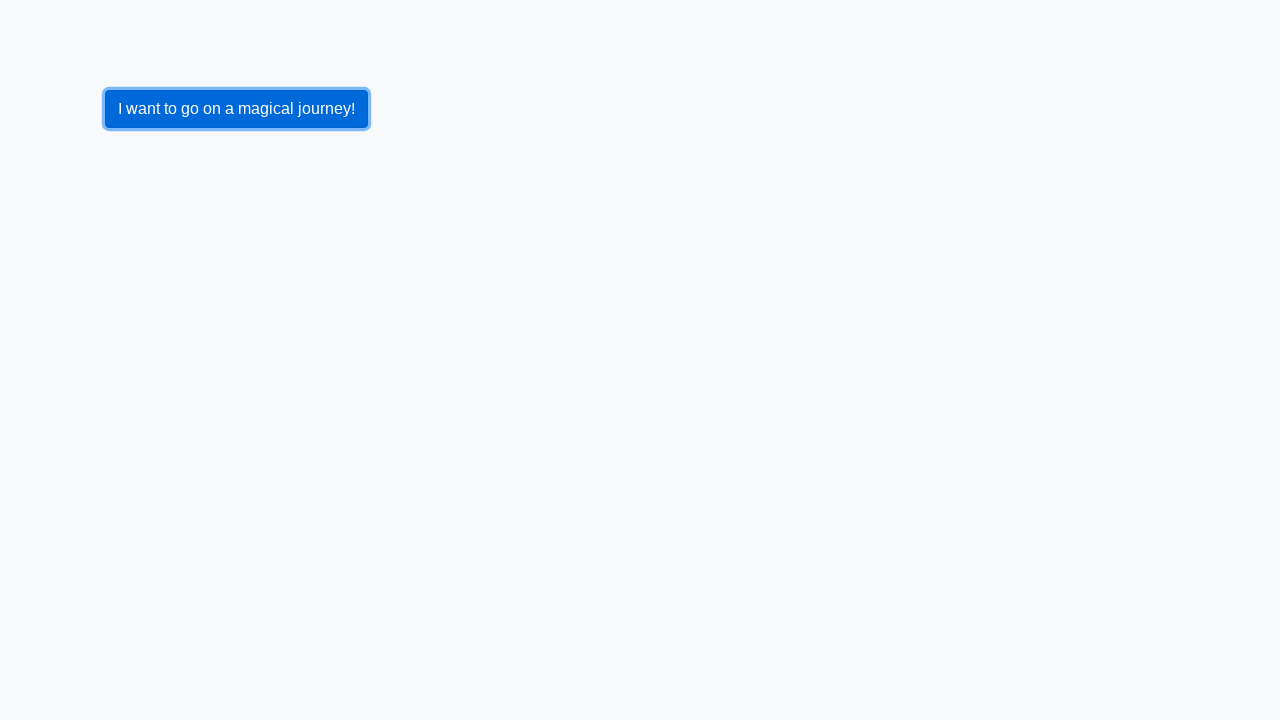

Reloaded page to reset state
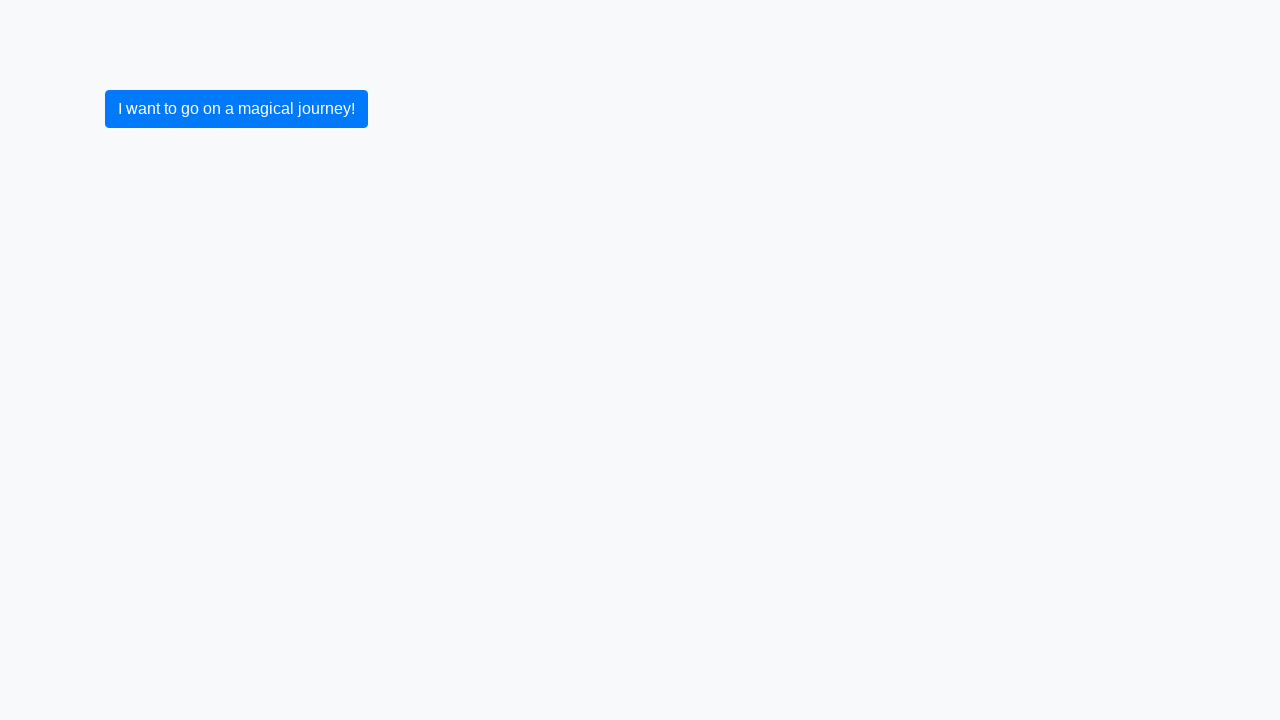

Set up one-time dialog handler to accept alert
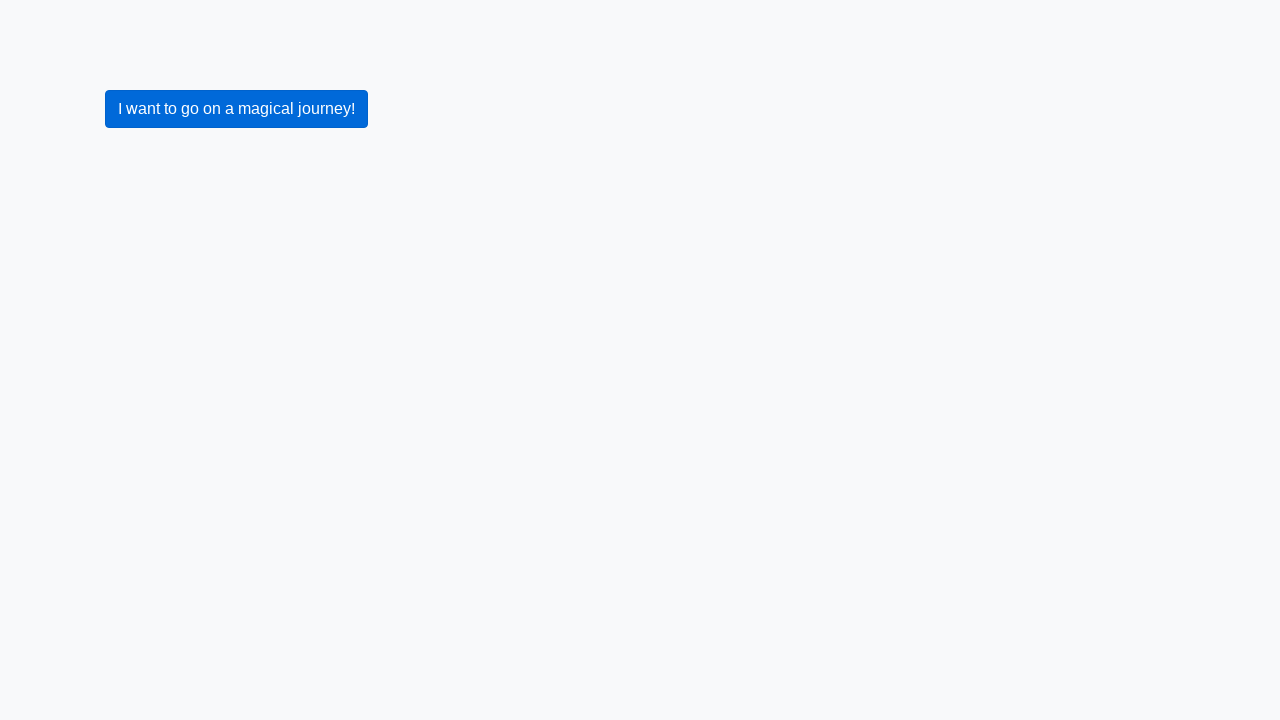

Clicked button to trigger alert at (236, 109) on button.btn.btn-primary
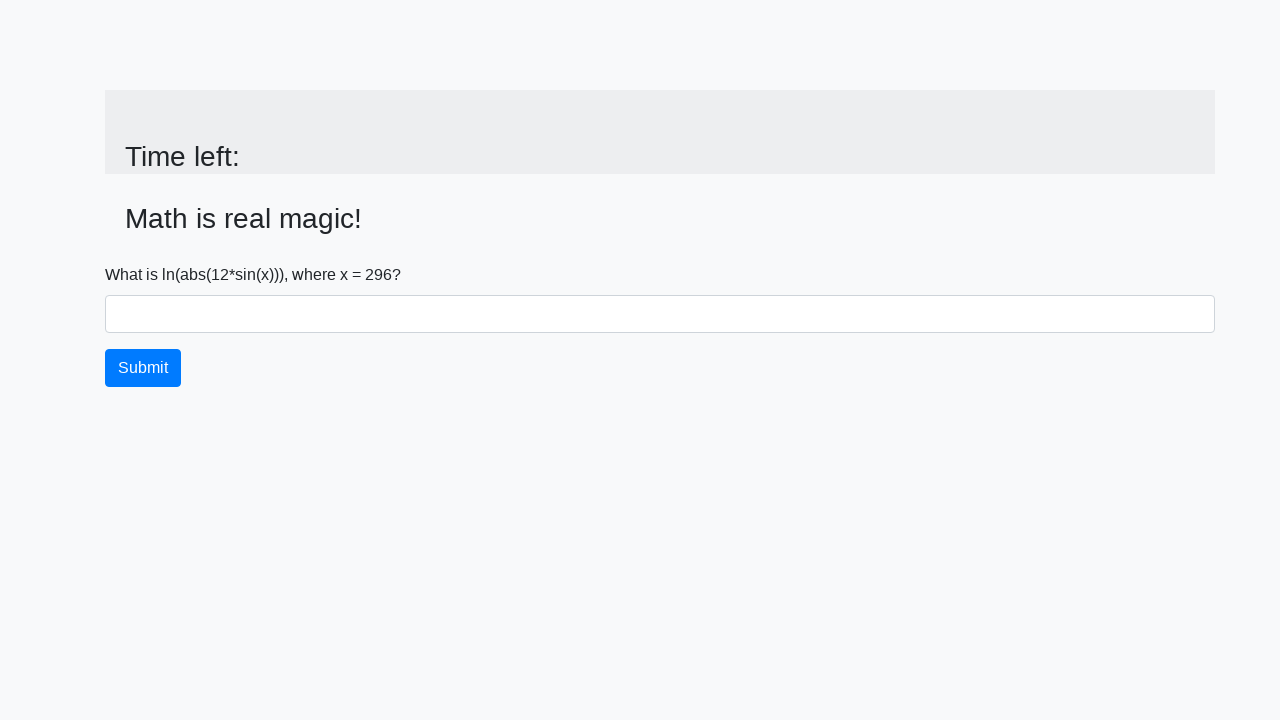

Alert was accepted and input_value field became visible
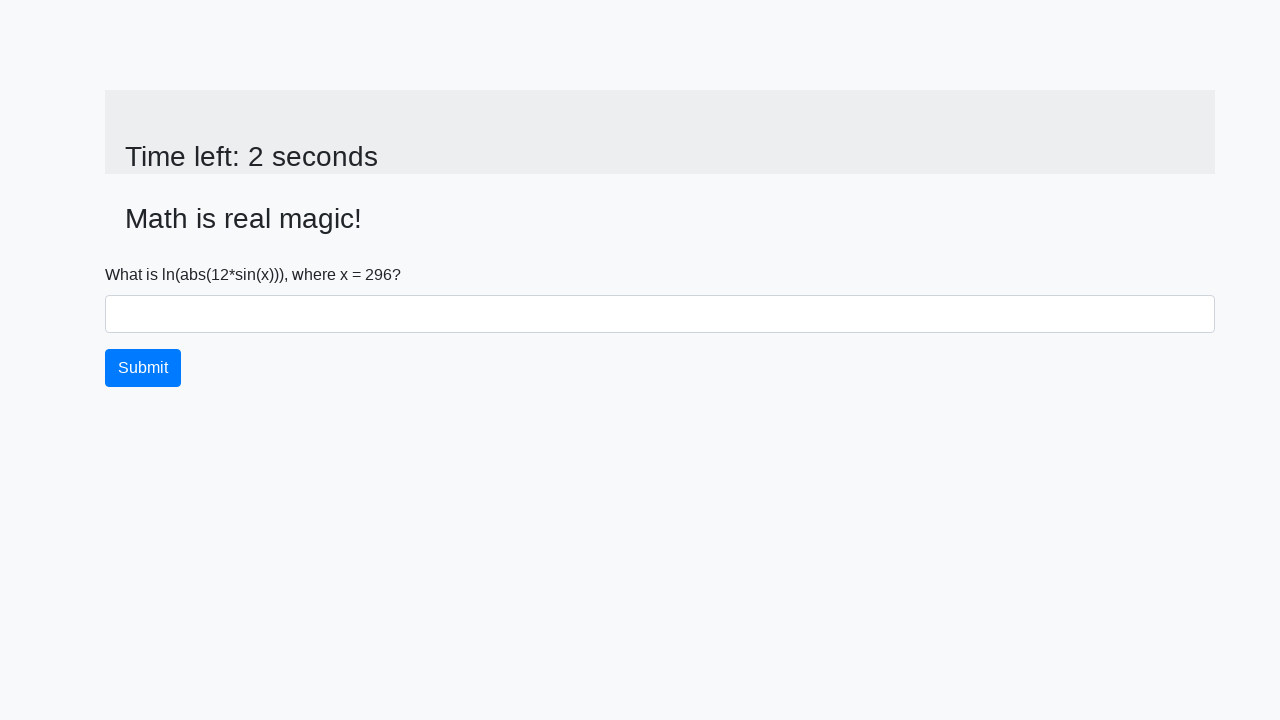

Retrieved x value from page: 296
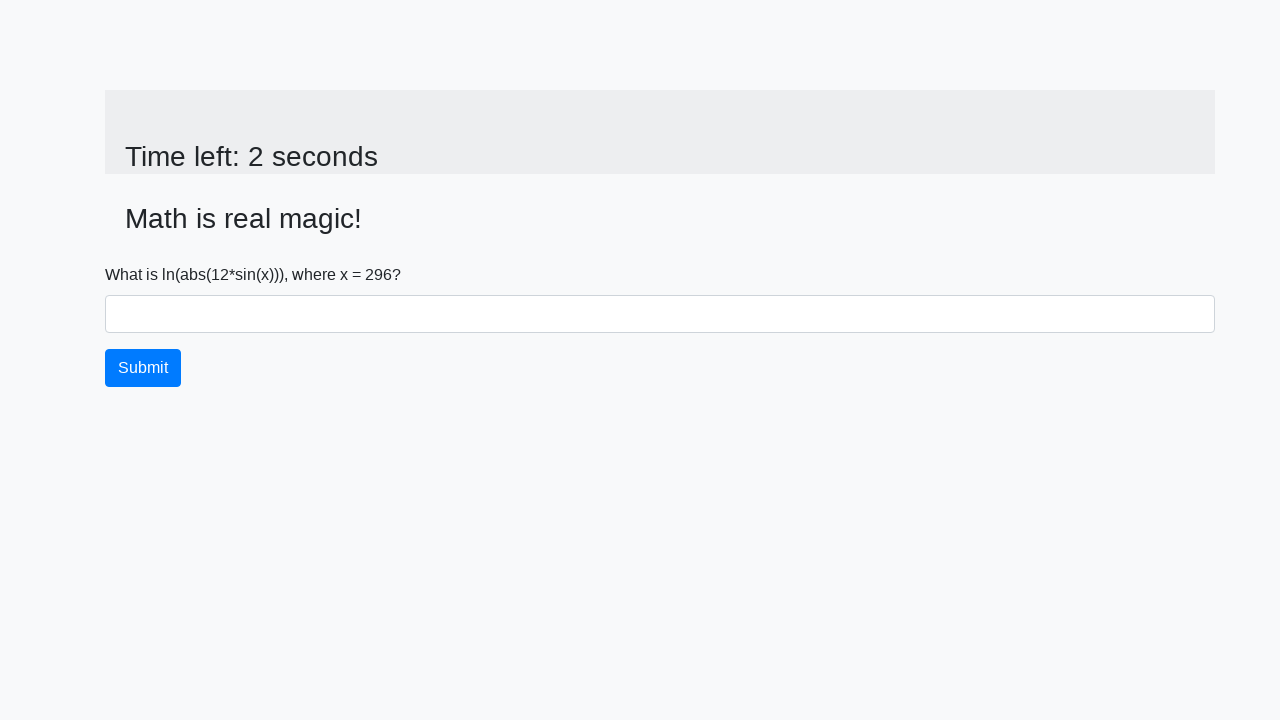

Calculated answer using mathematical formula: 2.0335461532404766
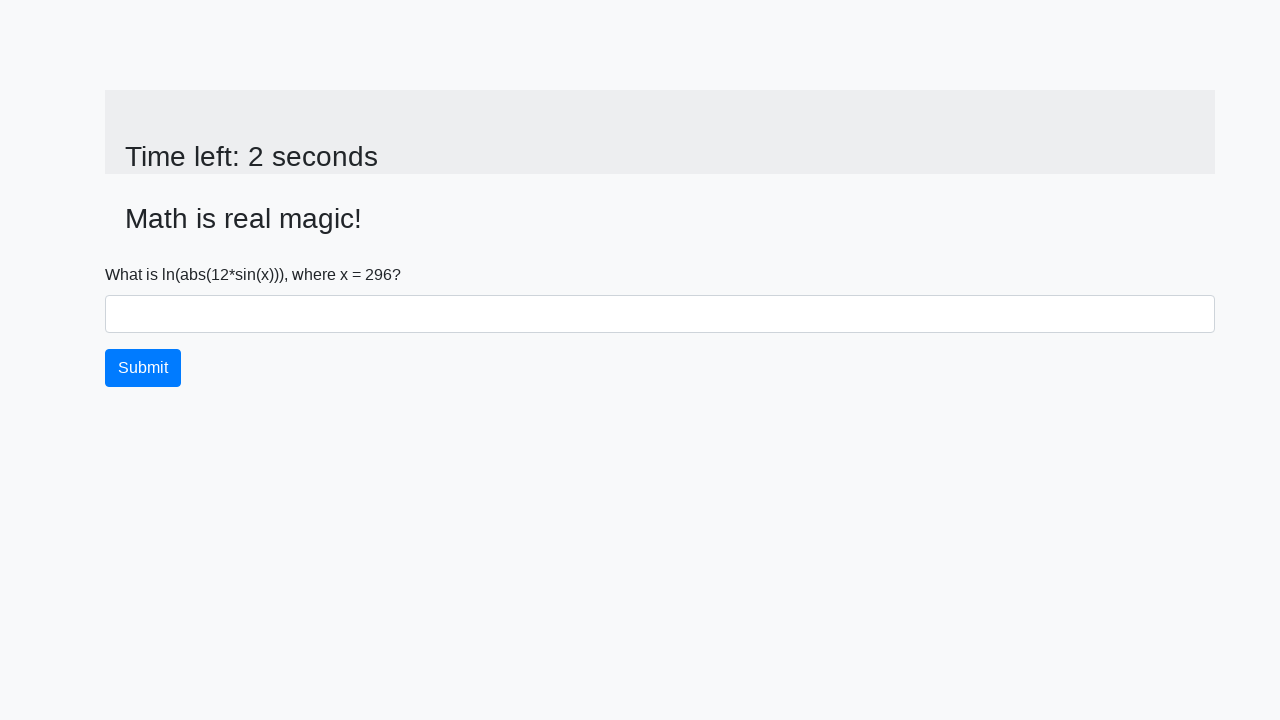

Filled answer field with calculated value: 2.0335461532404766 on input#answer
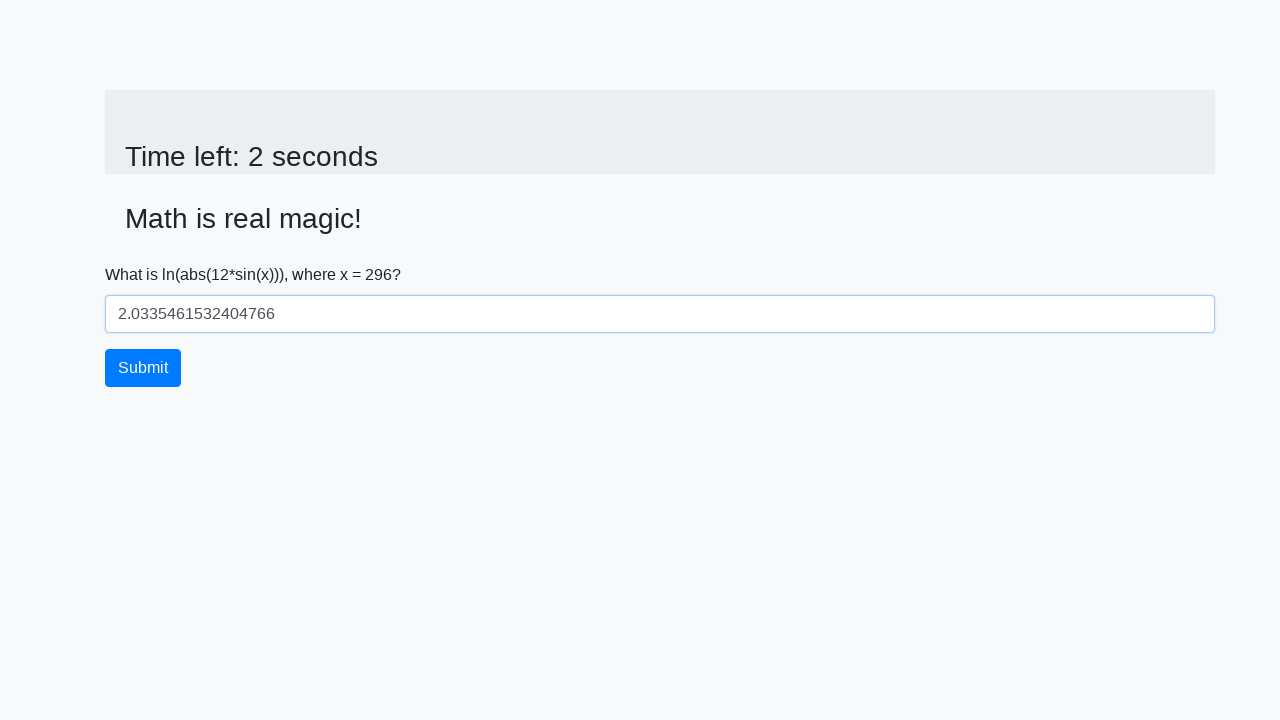

Clicked submit button to submit form at (143, 368) on button.btn.btn-primary
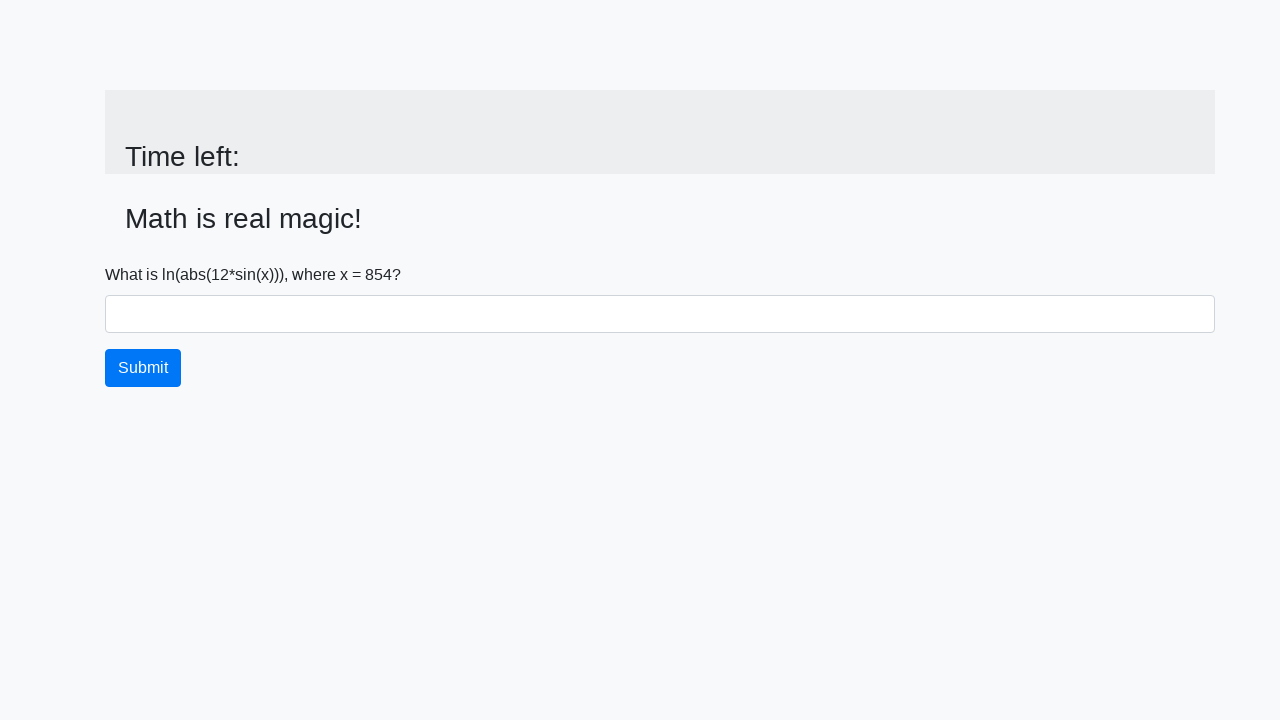

Waited 2 seconds for page to process submission
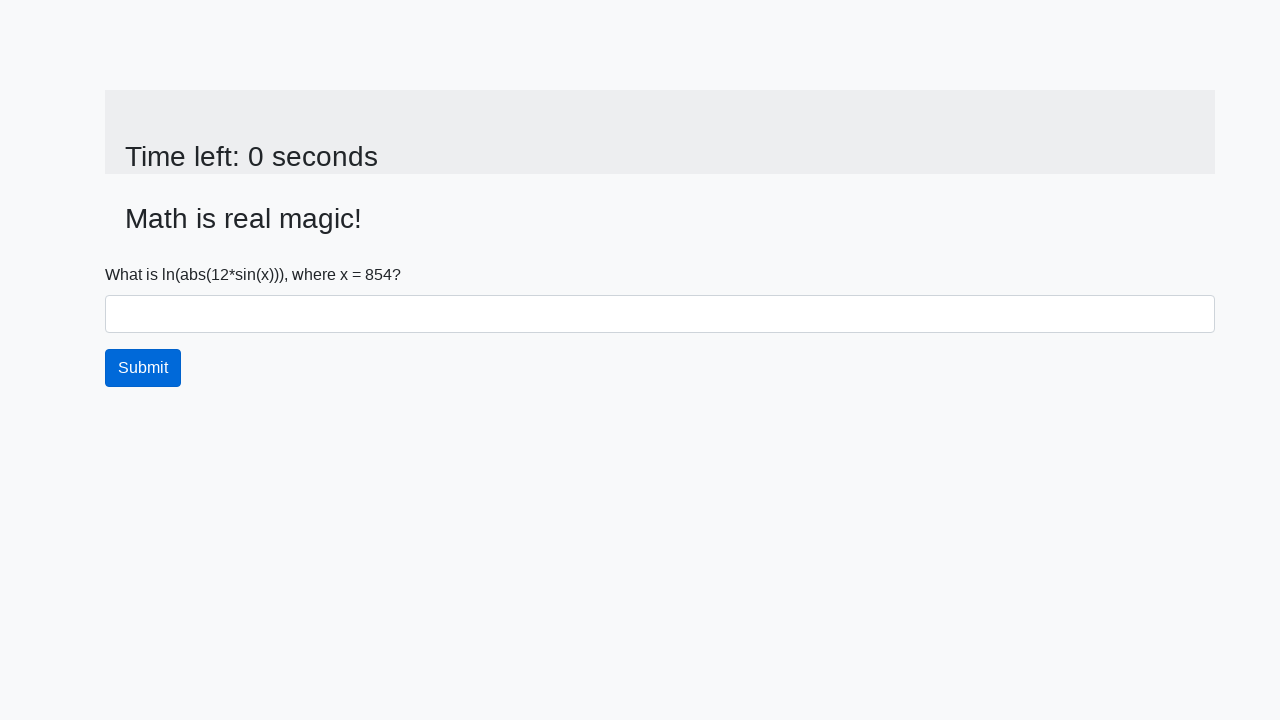

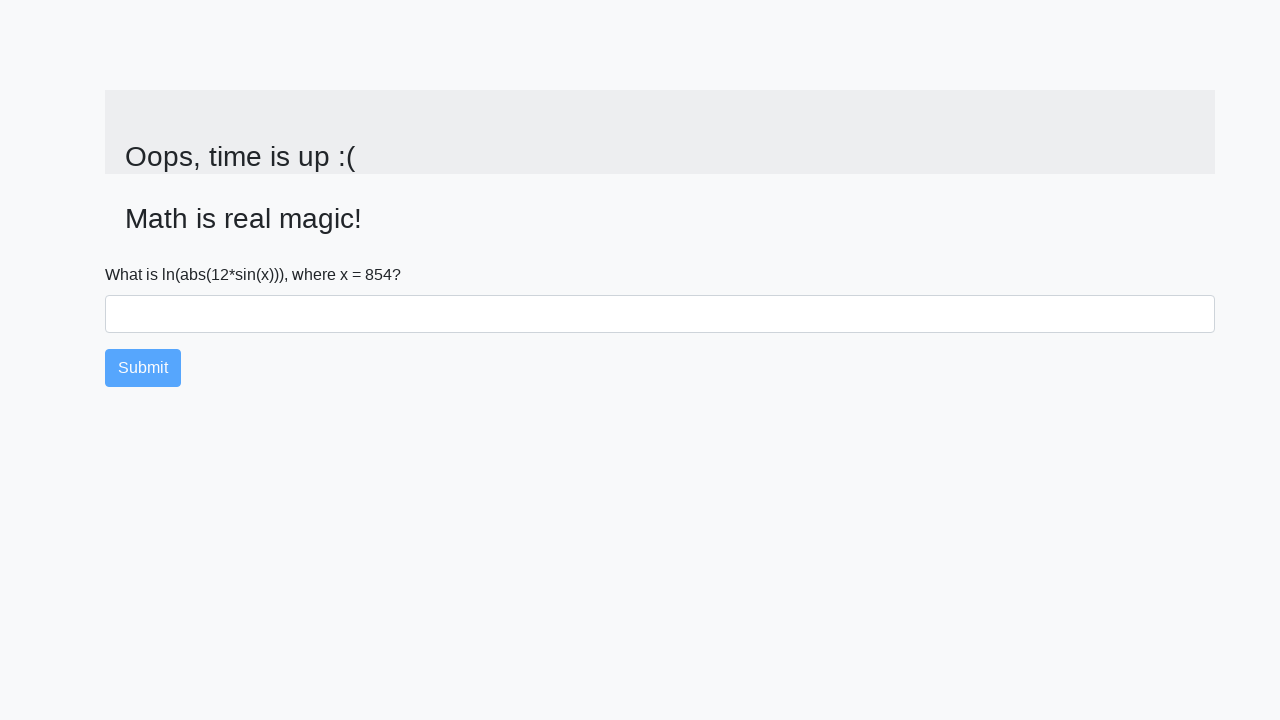